Verifies that the page heading displays "Challenging DOM" text

Starting URL: https://the-internet.herokuapp.com/challenging_dom

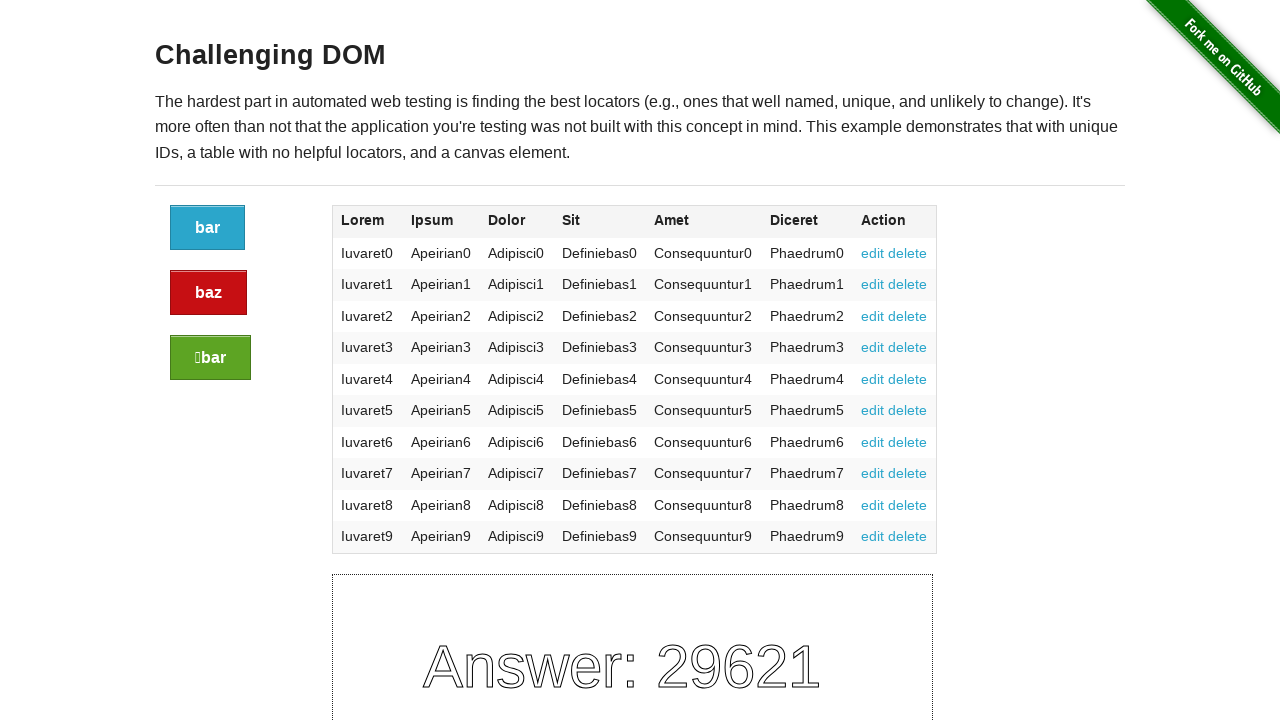

Navigated to the challenging DOM page
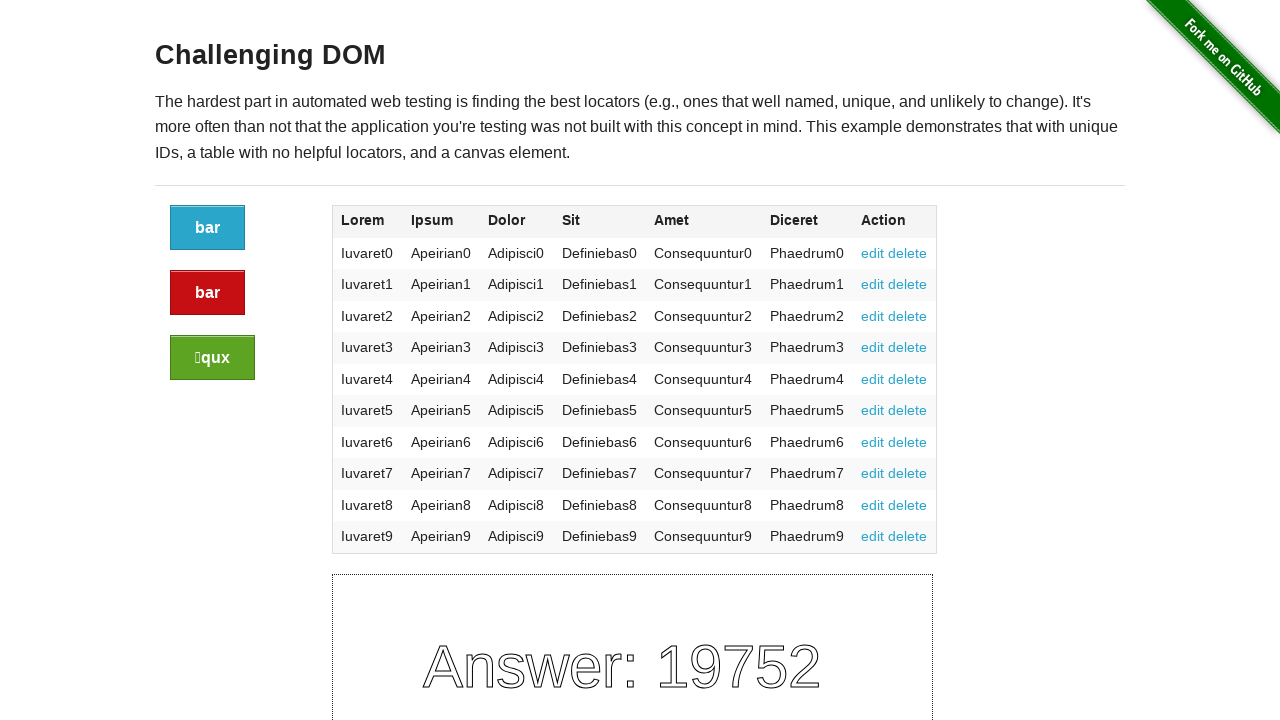

Page heading h3 element loaded
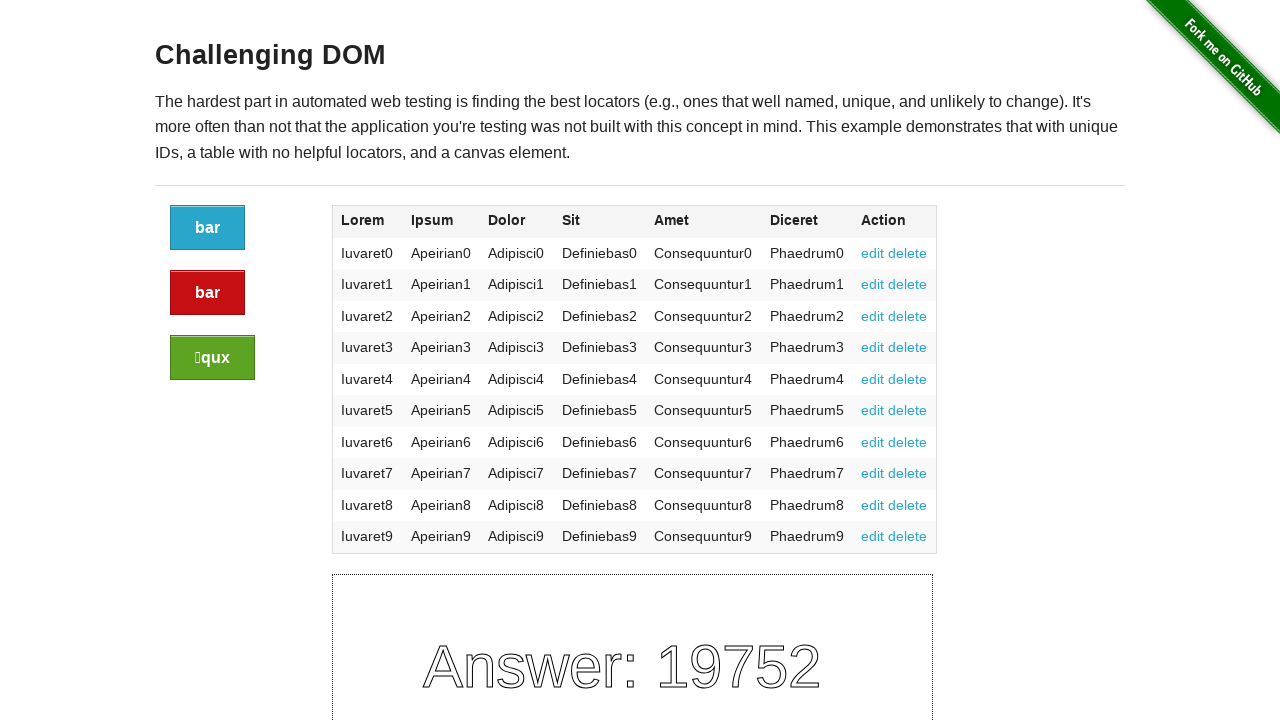

Located heading element with 'Challenging DOM' text
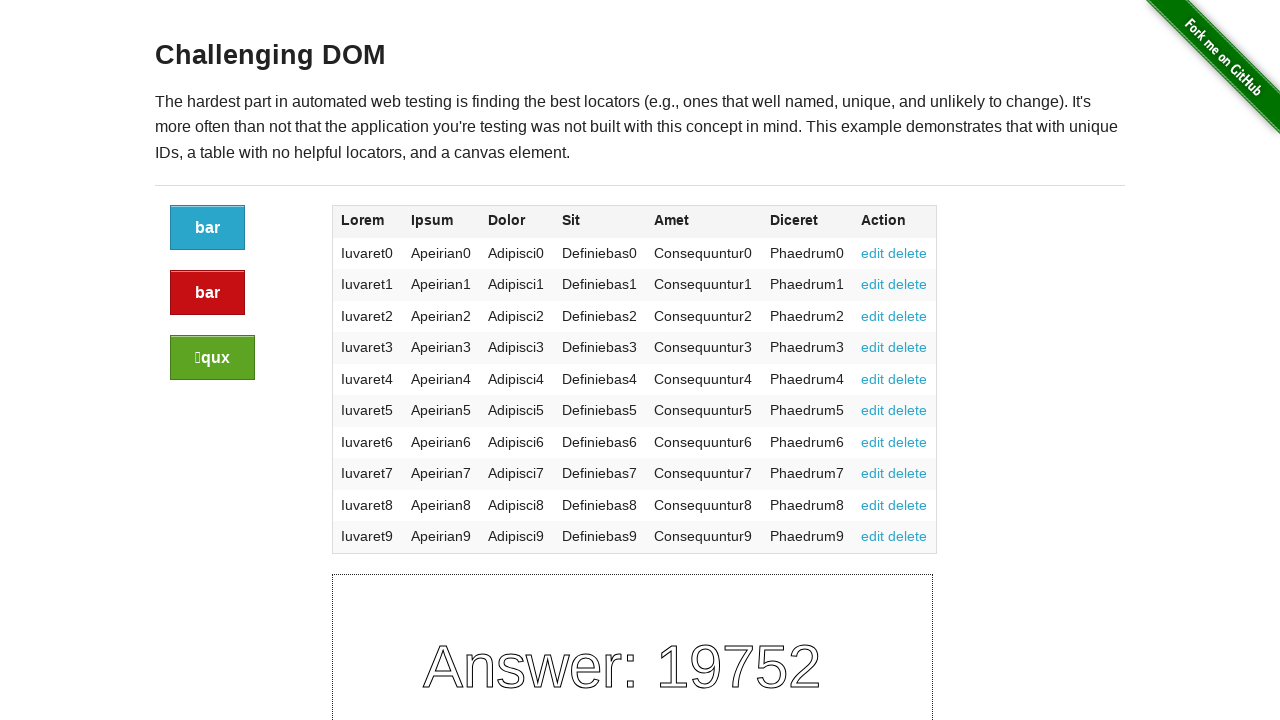

Verified heading text content equals 'Challenging DOM'
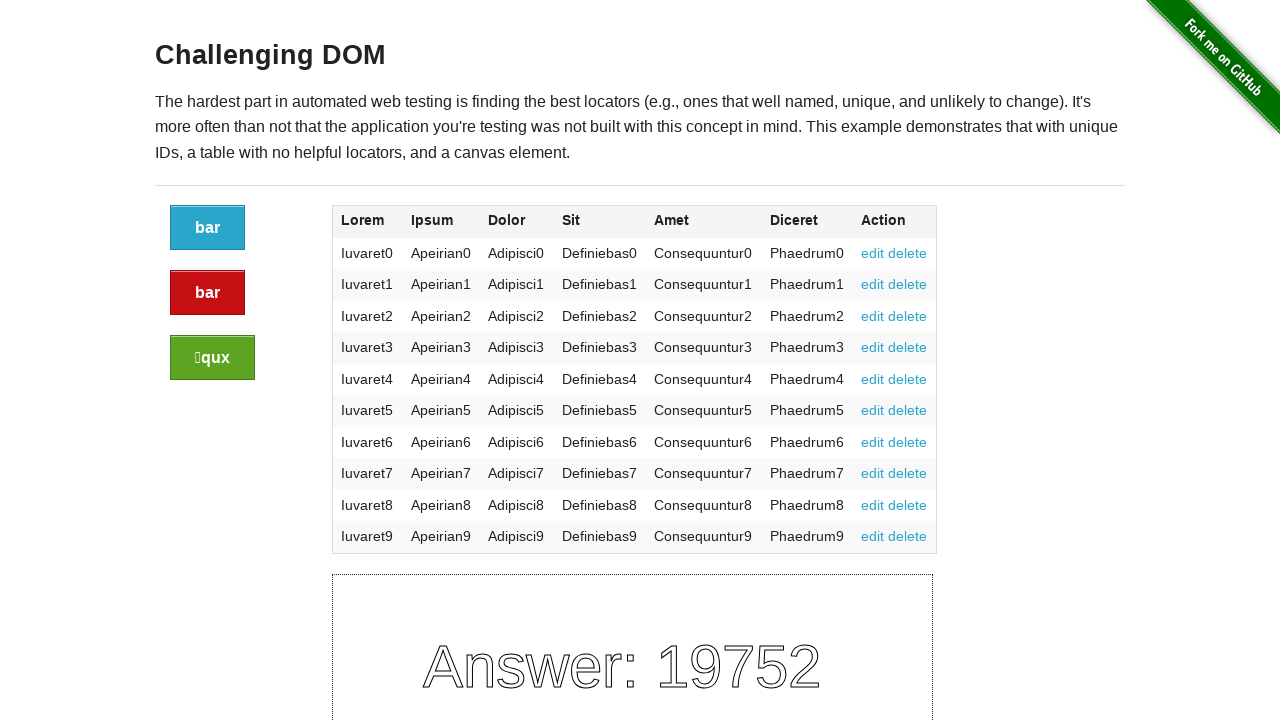

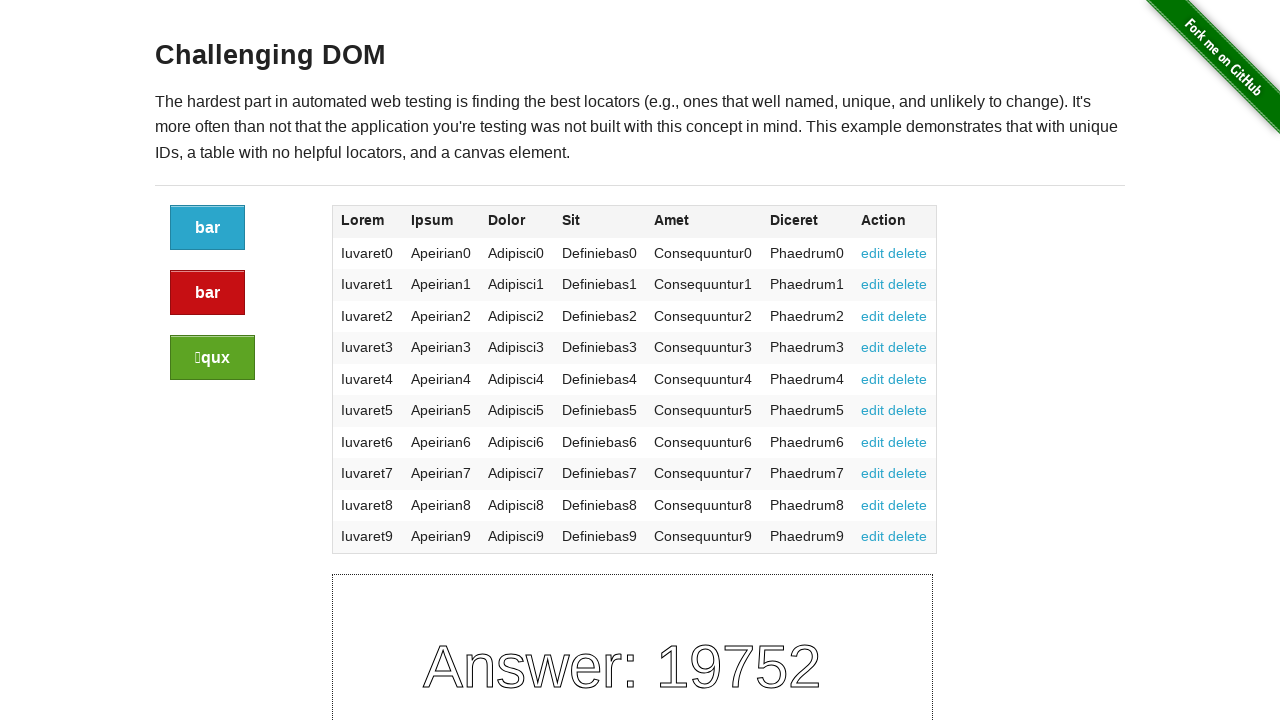